Navigates to Ajio e-commerce website and verifies the page loads

Starting URL: https://www.ajio.com/

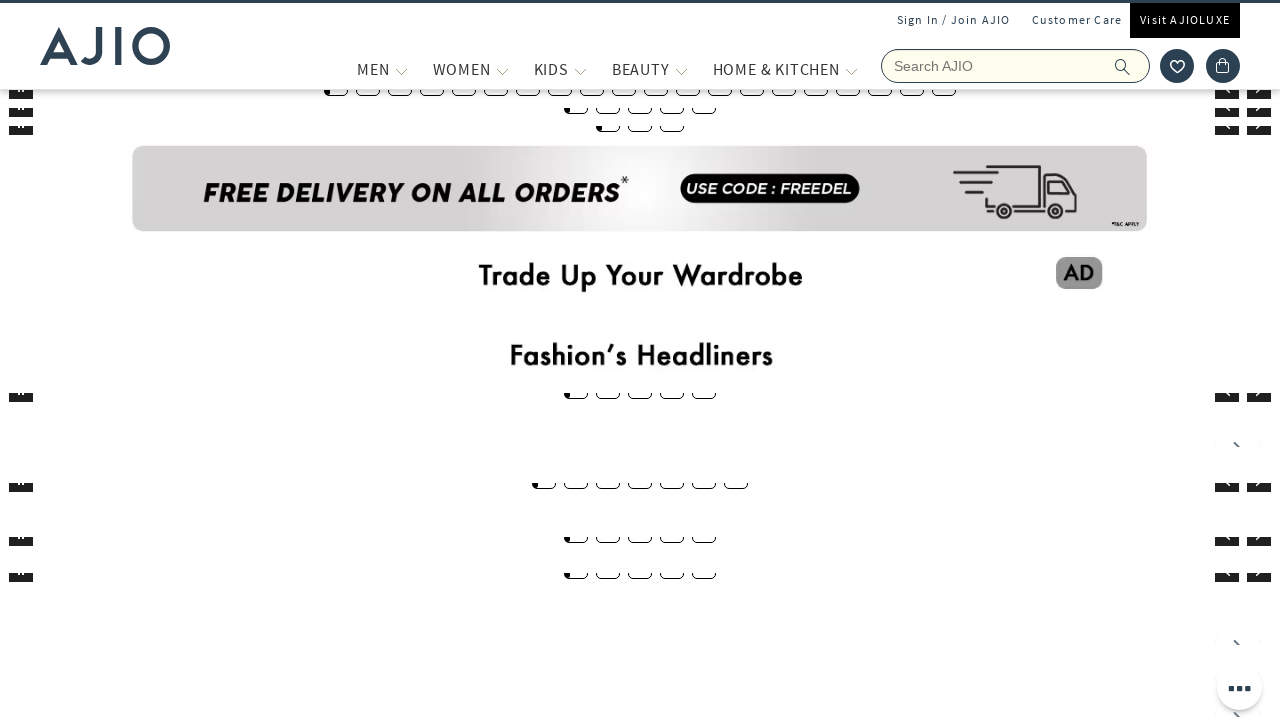

Page DOM content loaded
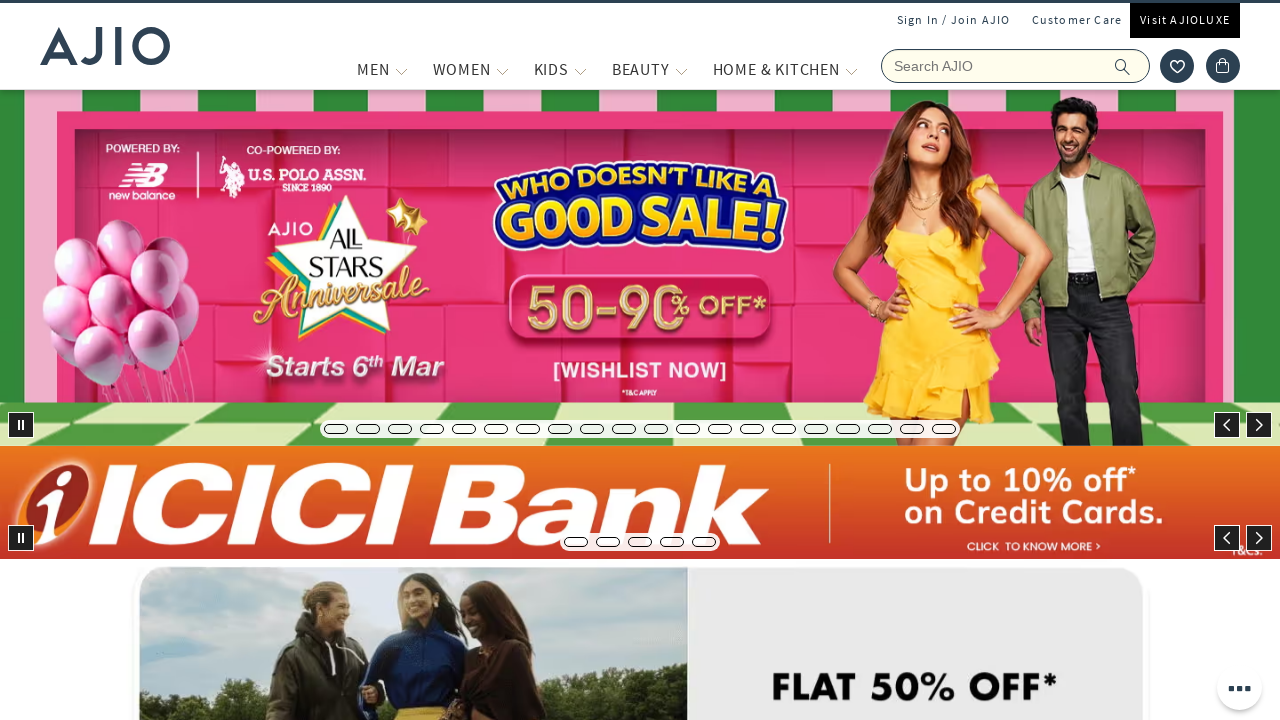

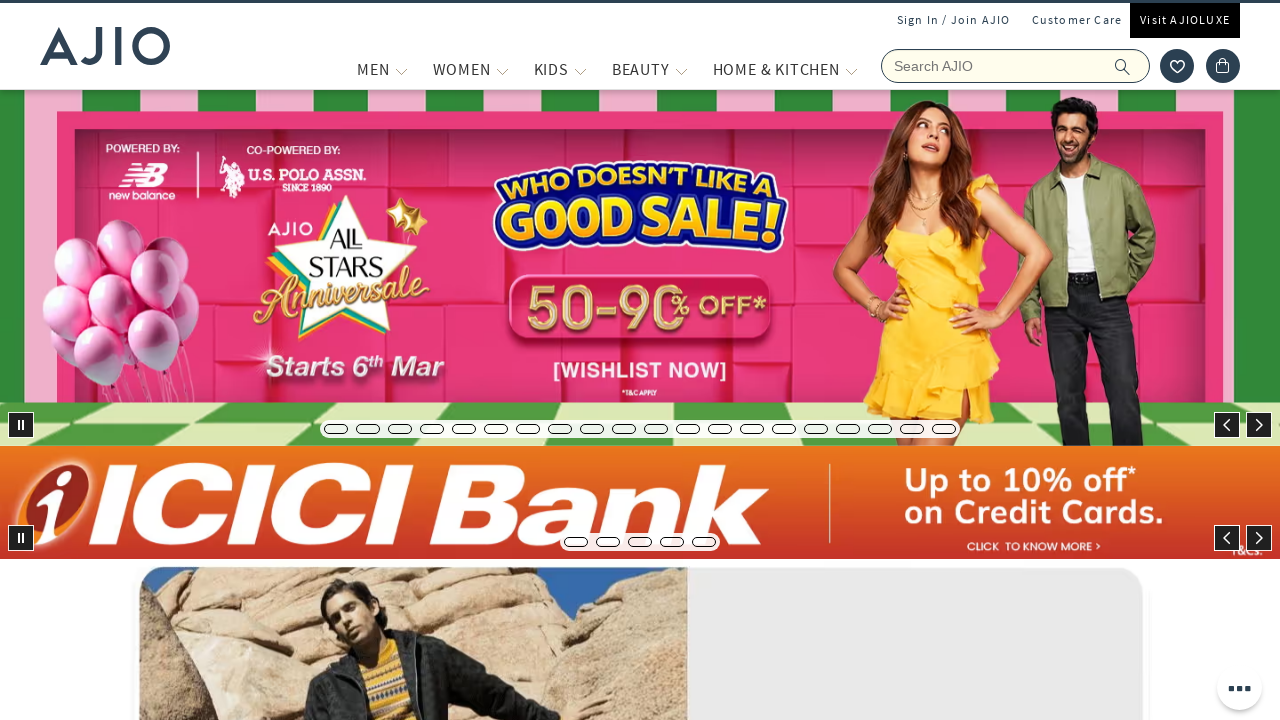